Tests that advisory links (flood, wildfire, all advisories) navigate to the correct advisory pages

Starting URL: https://bcparks.ca

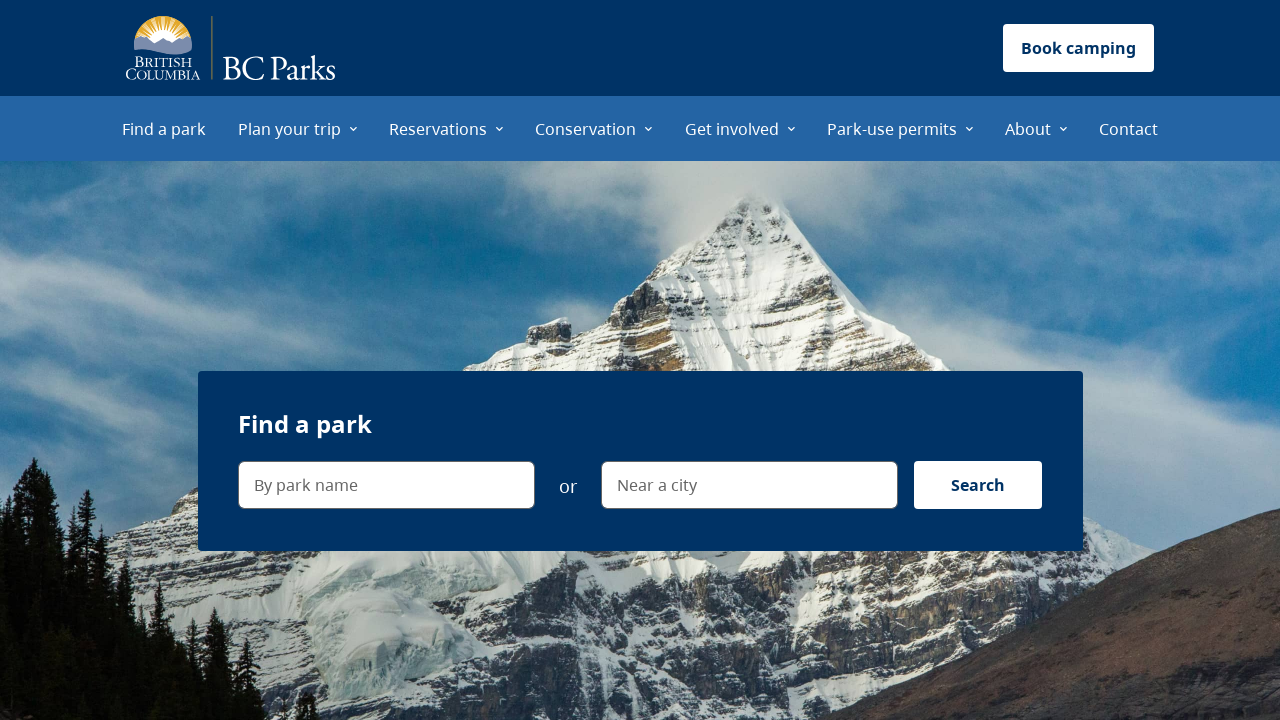

Waited for page to fully load (networkidle)
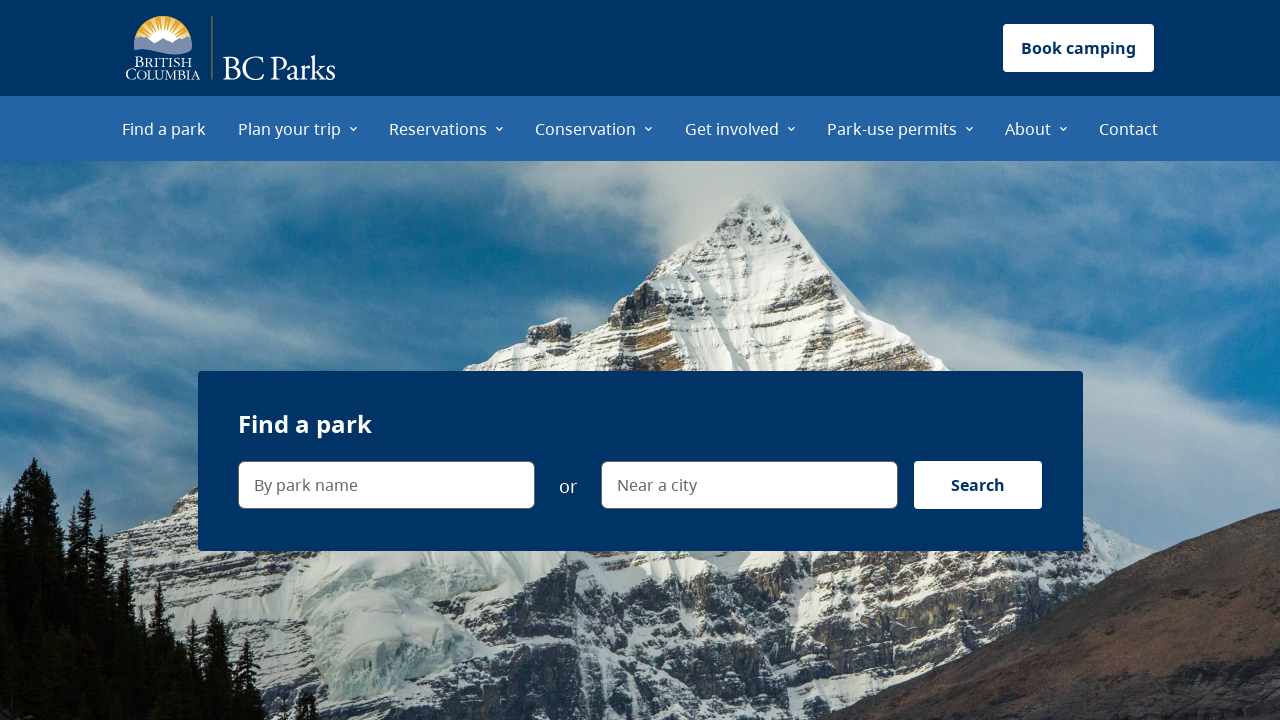

Clicked 'See flood advisories' link at (338, 361) on internal:role=link[name="See flood advisories"i]
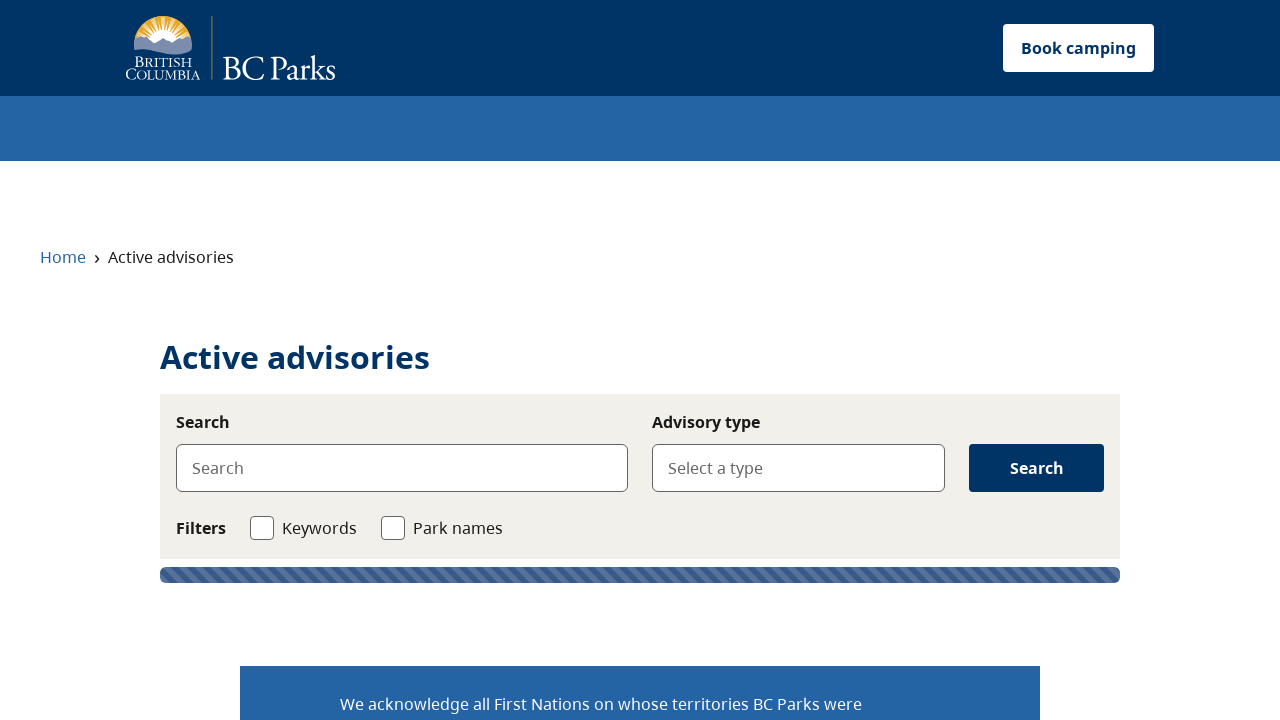

Navigated to flood advisories page
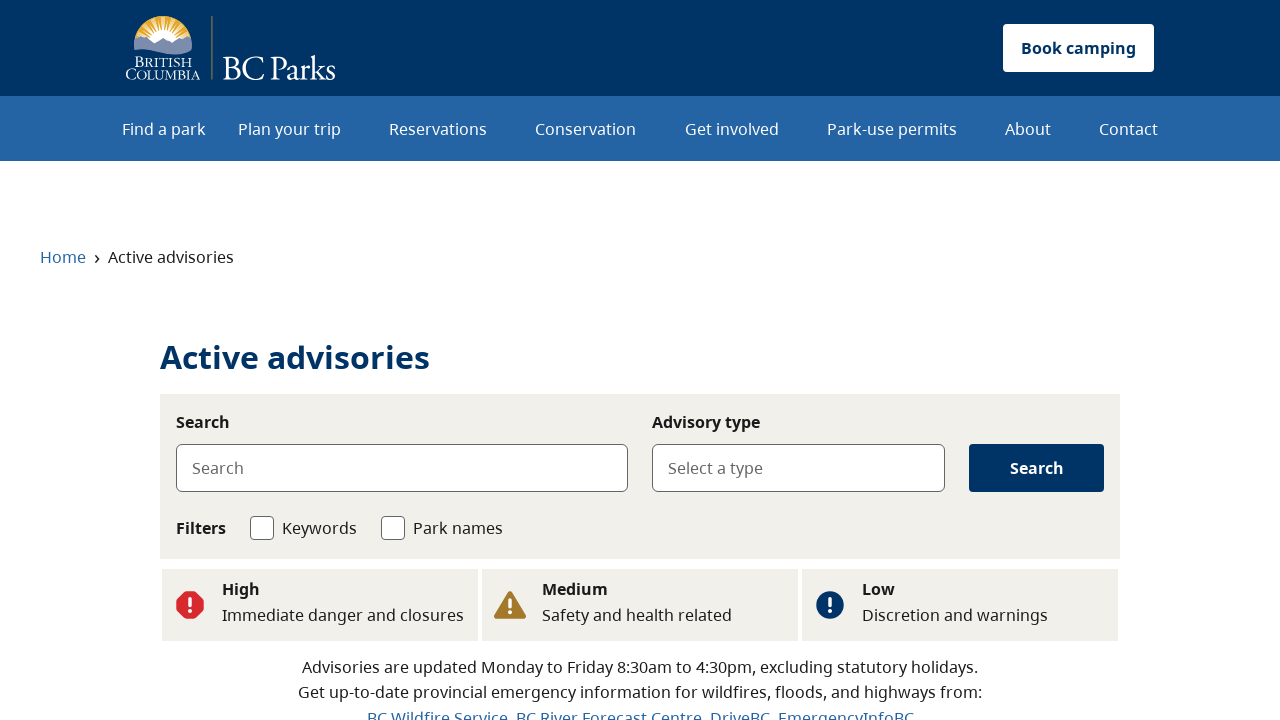

Navigated back to home page
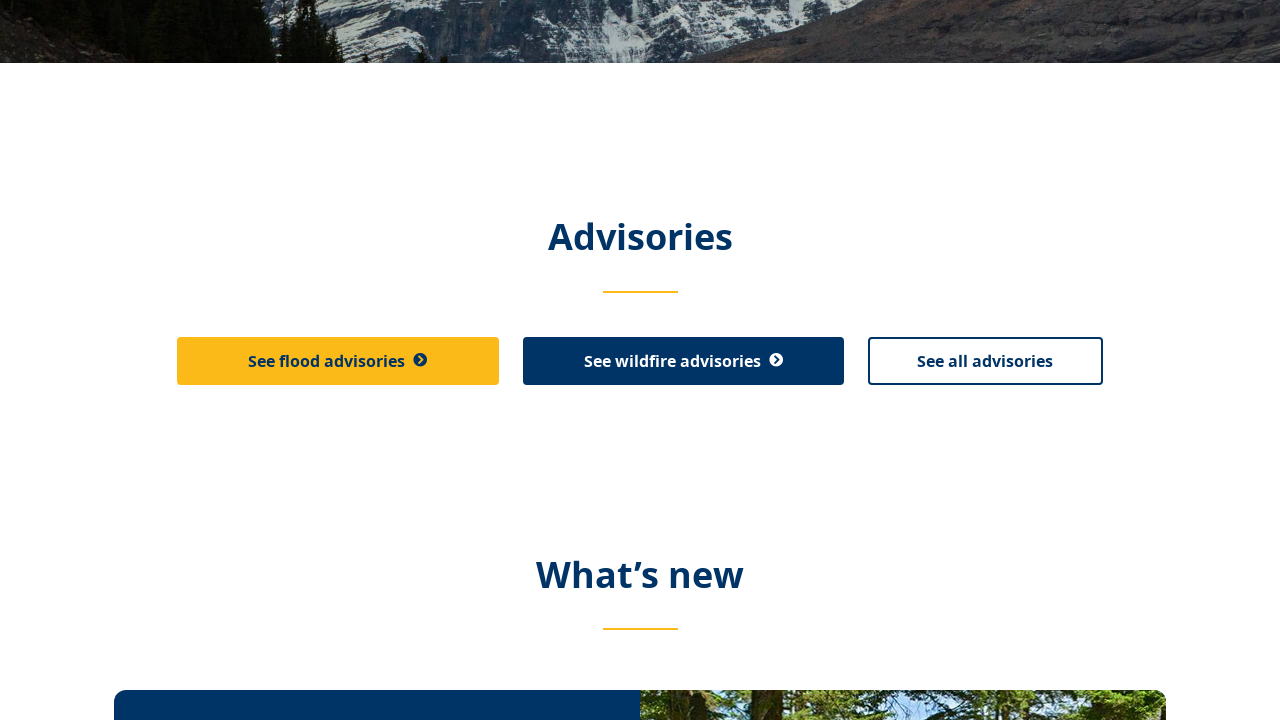

Clicked 'See wildfire advisories' link at (683, 361) on internal:role=link[name="See wildfire advisories"i]
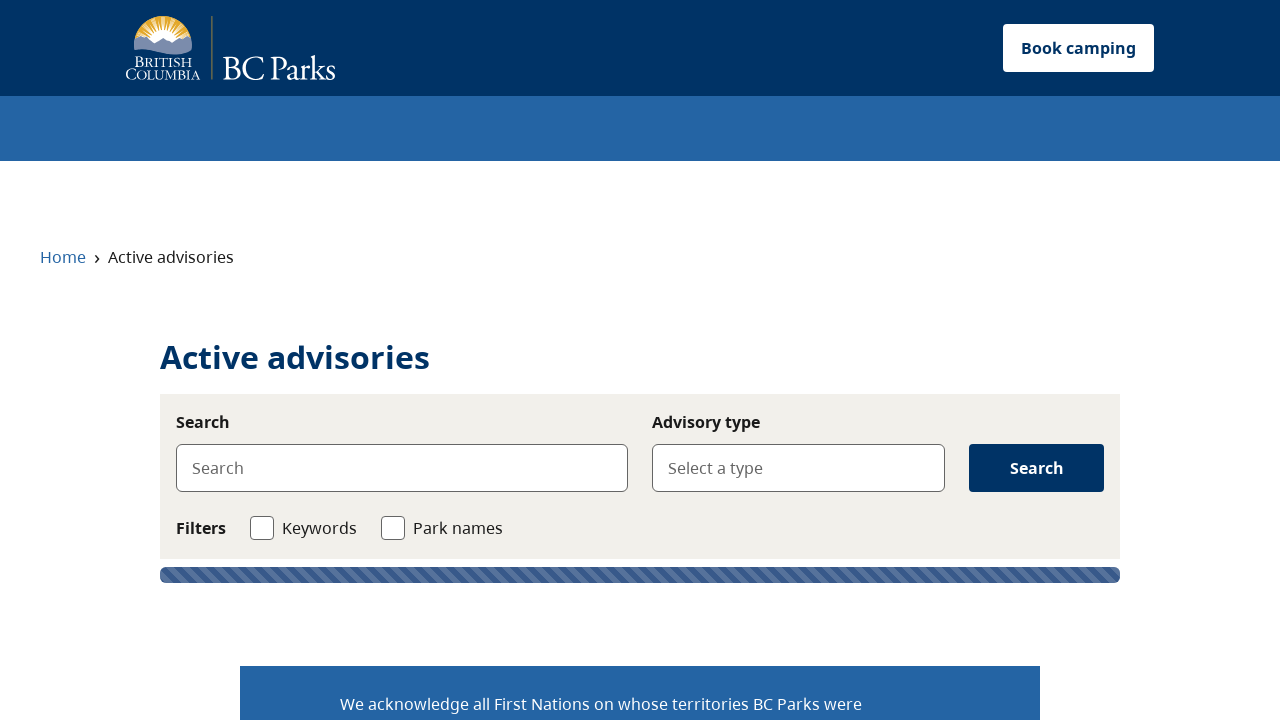

Navigated to wildfire advisories page
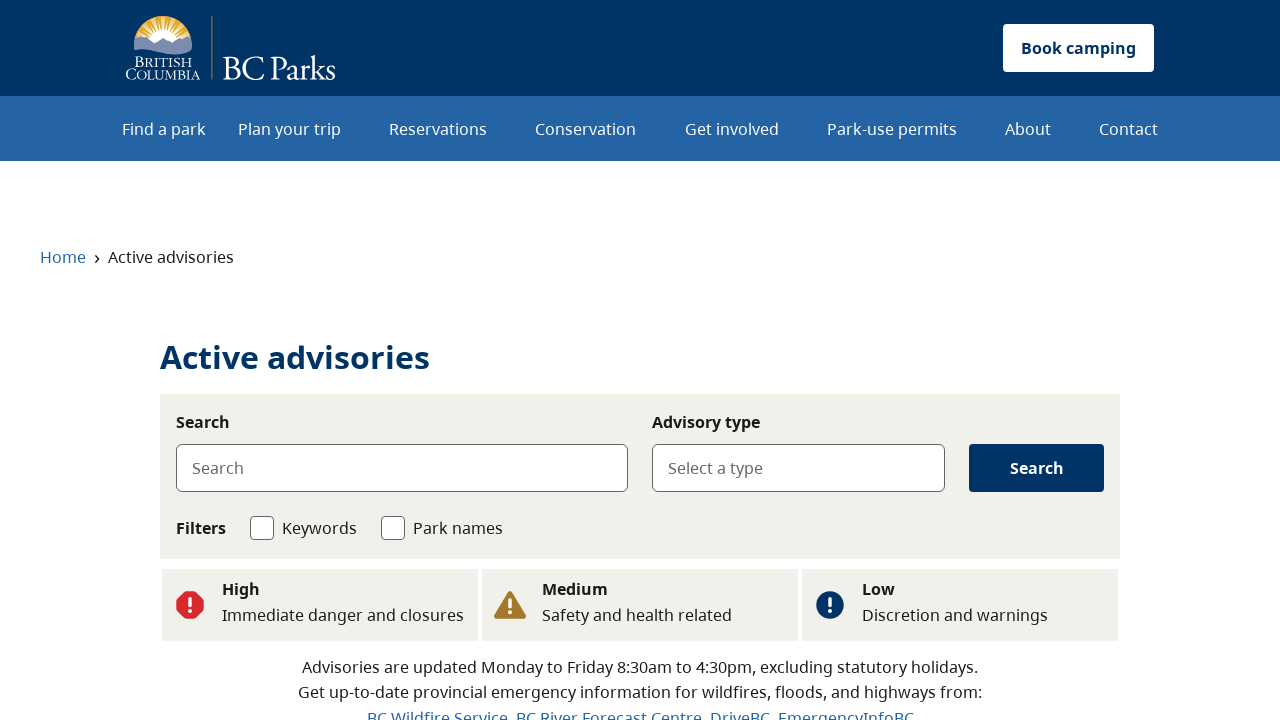

Navigated back to home page
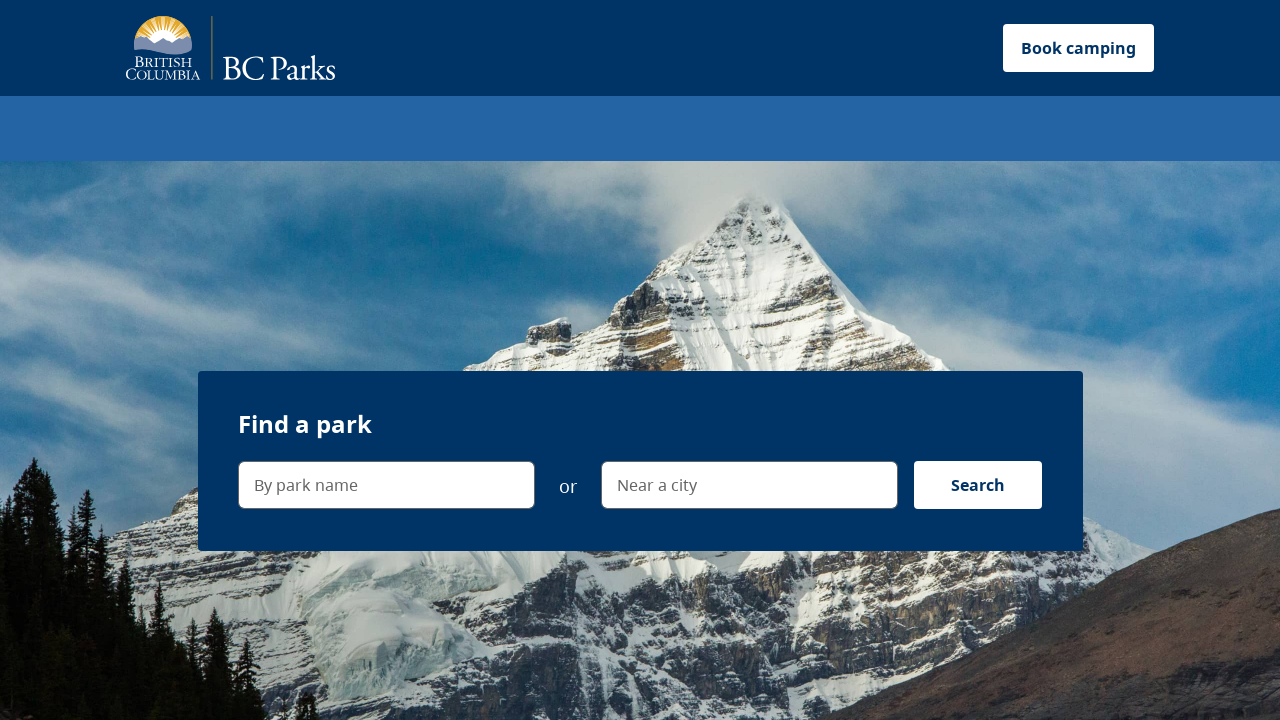

Clicked 'See all advisories' link at (985, 361) on internal:role=link[name="See all advisories"i]
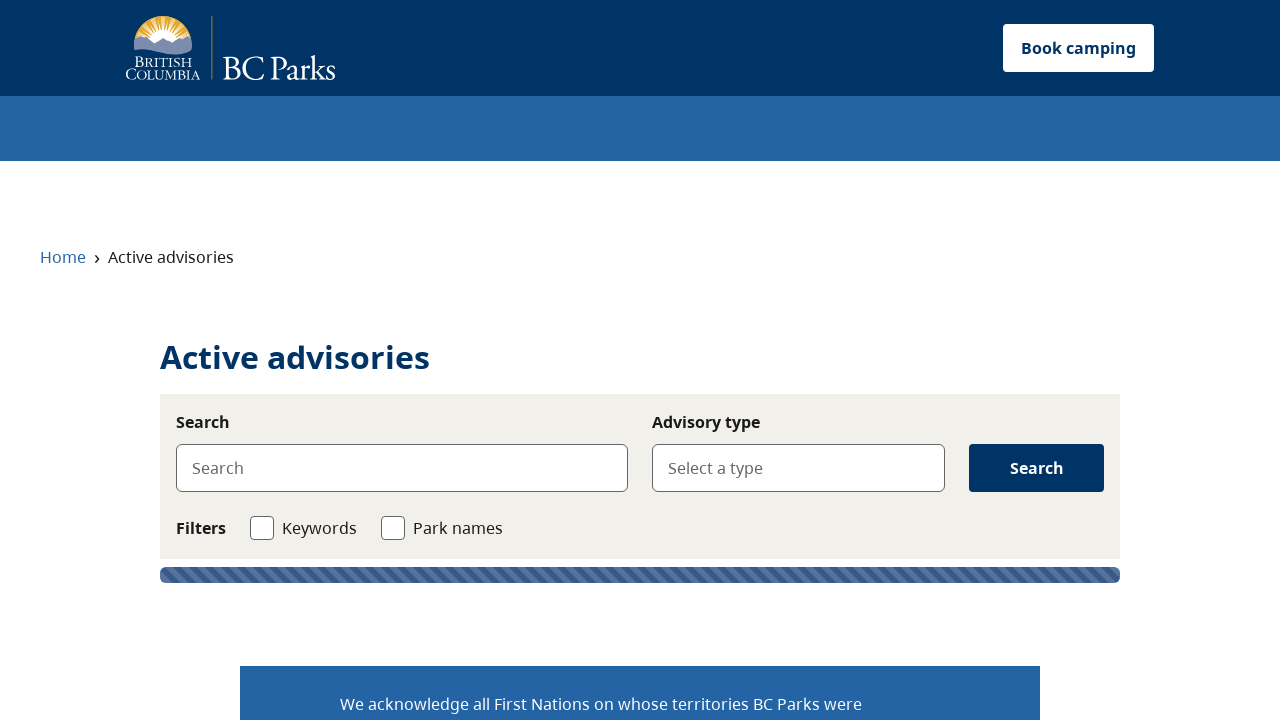

Navigated to all advisories page
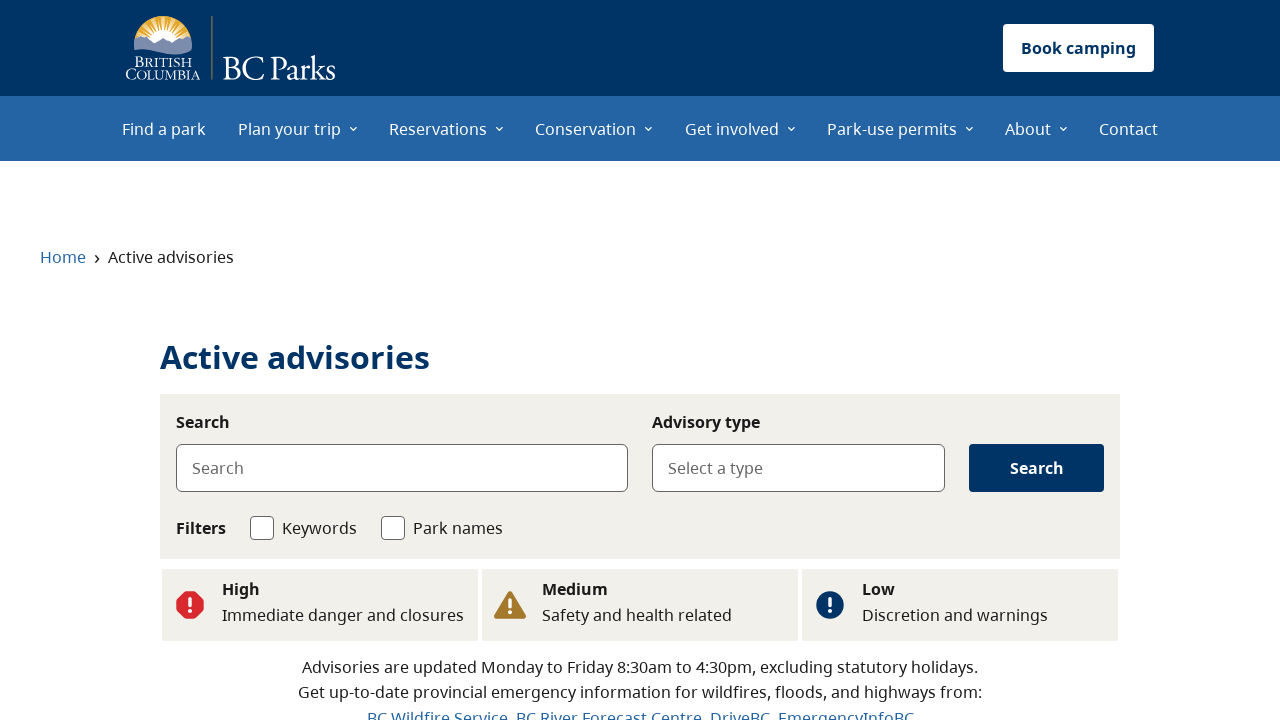

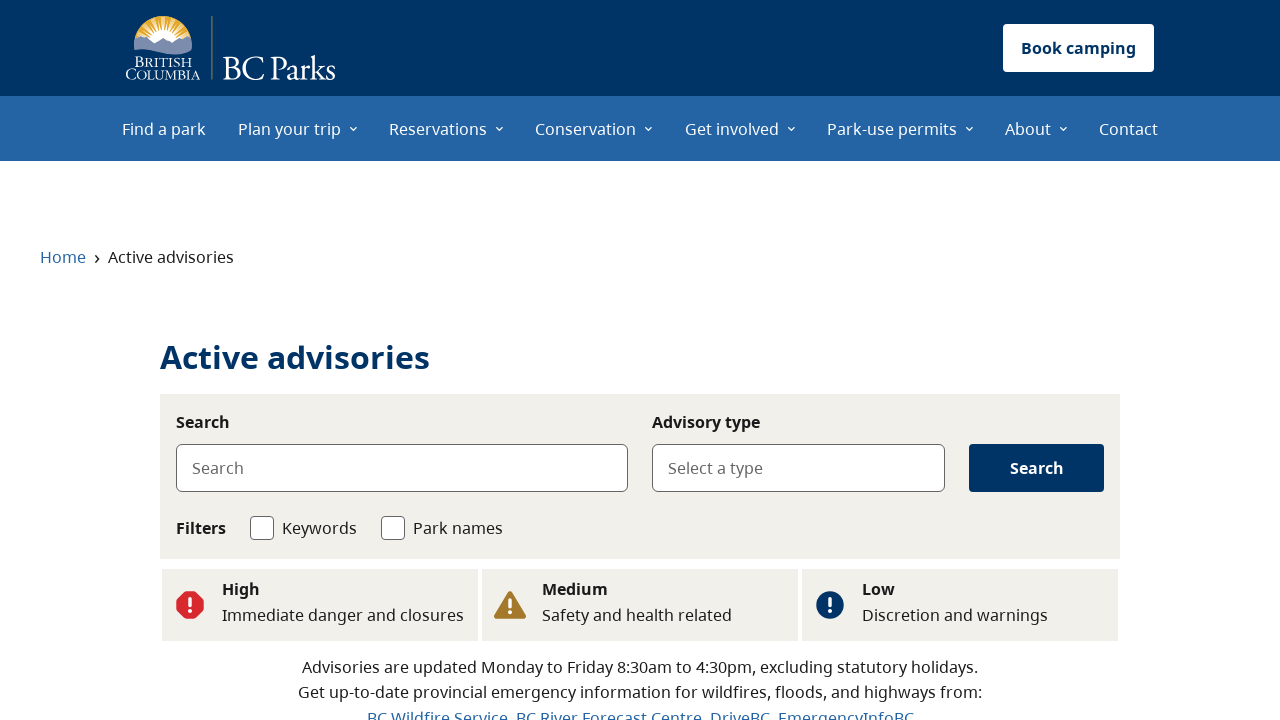